Tests the add/remove elements functionality by clicking Add Element button to create a Delete button, verifying its visibility, then clicking Delete to remove it

Starting URL: https://the-internet.herokuapp.com/add_remove_elements/

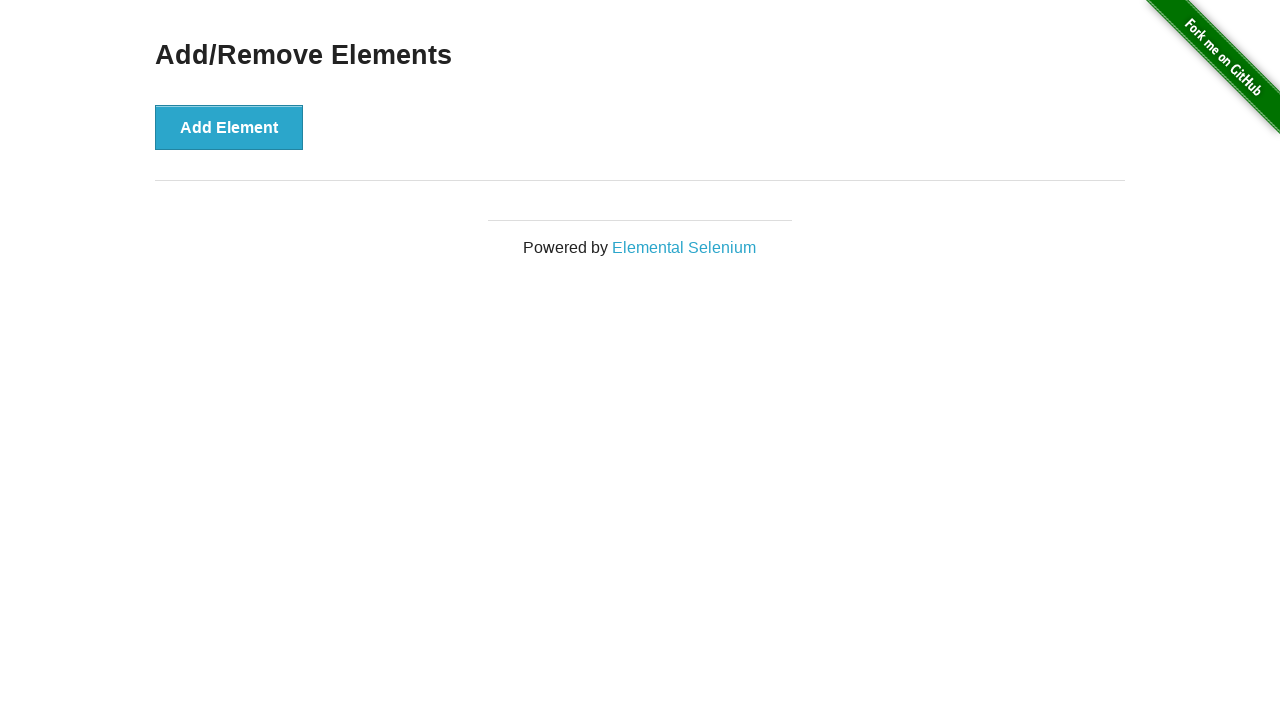

Clicked Add Element button to create a Delete button at (229, 127) on button[onclick='addElement()']
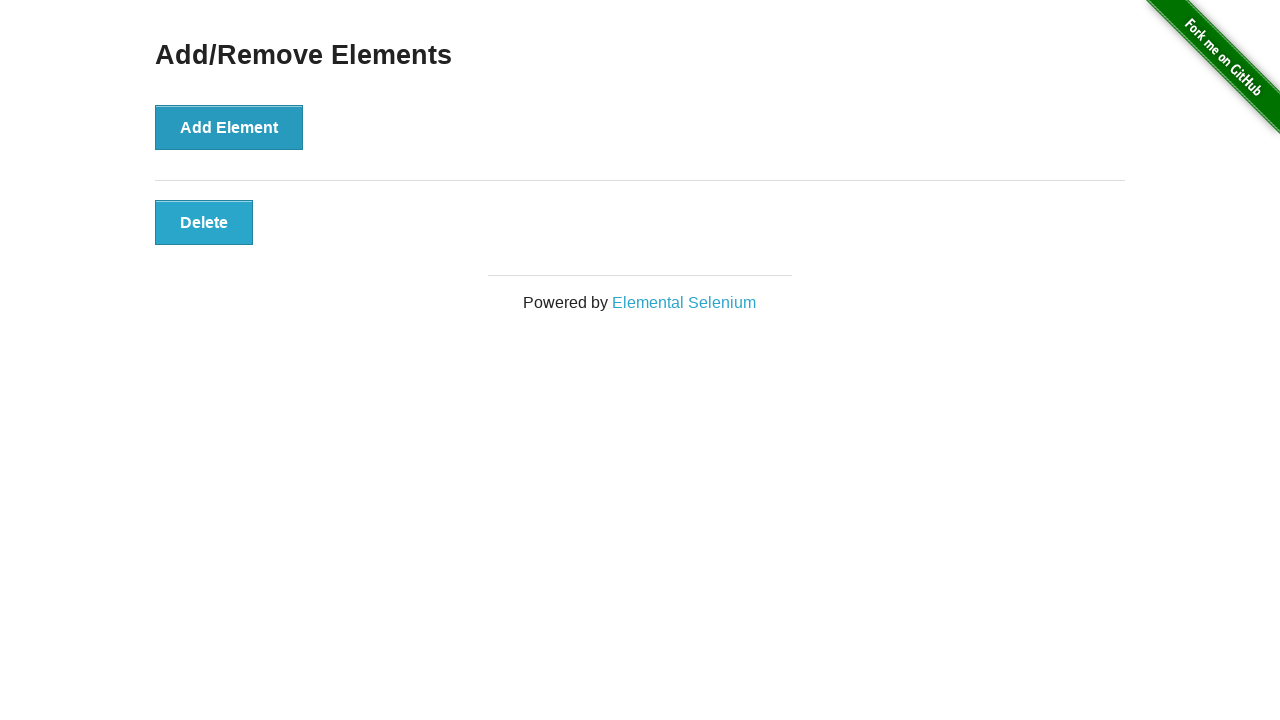

Delete button appeared and is visible
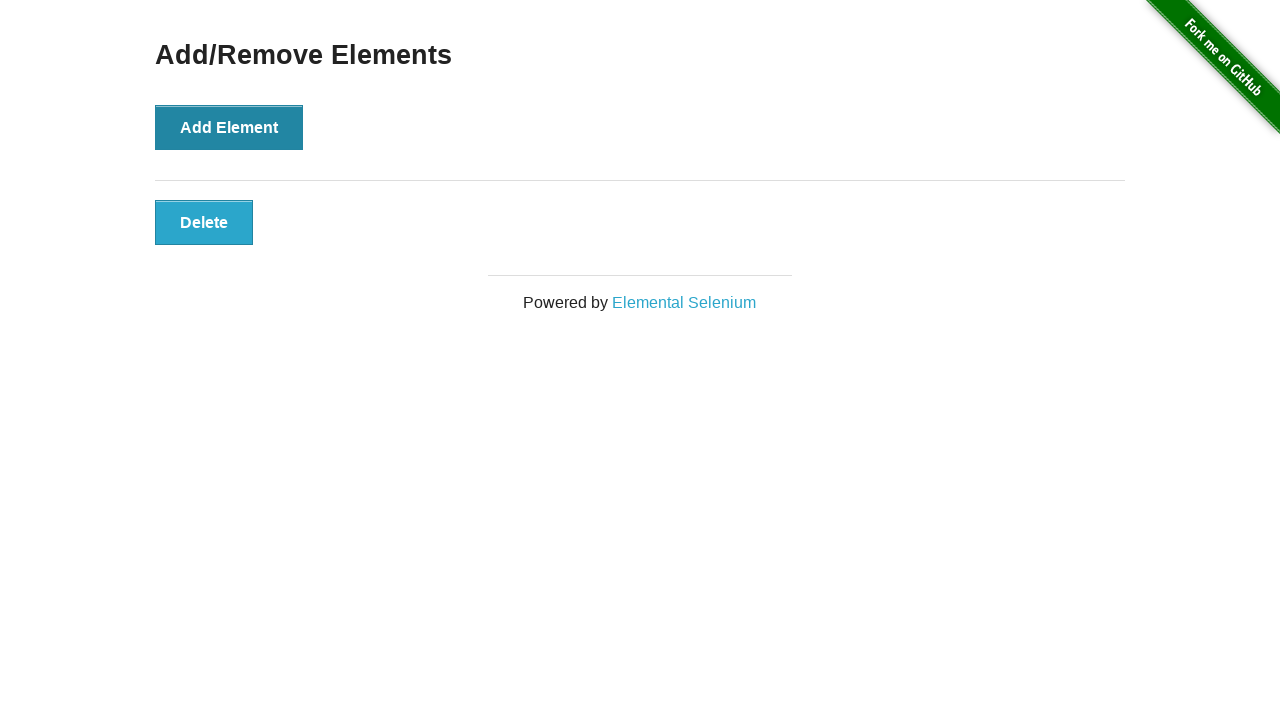

Clicked Delete button to remove the element at (204, 222) on button[onclick='deleteElement()']
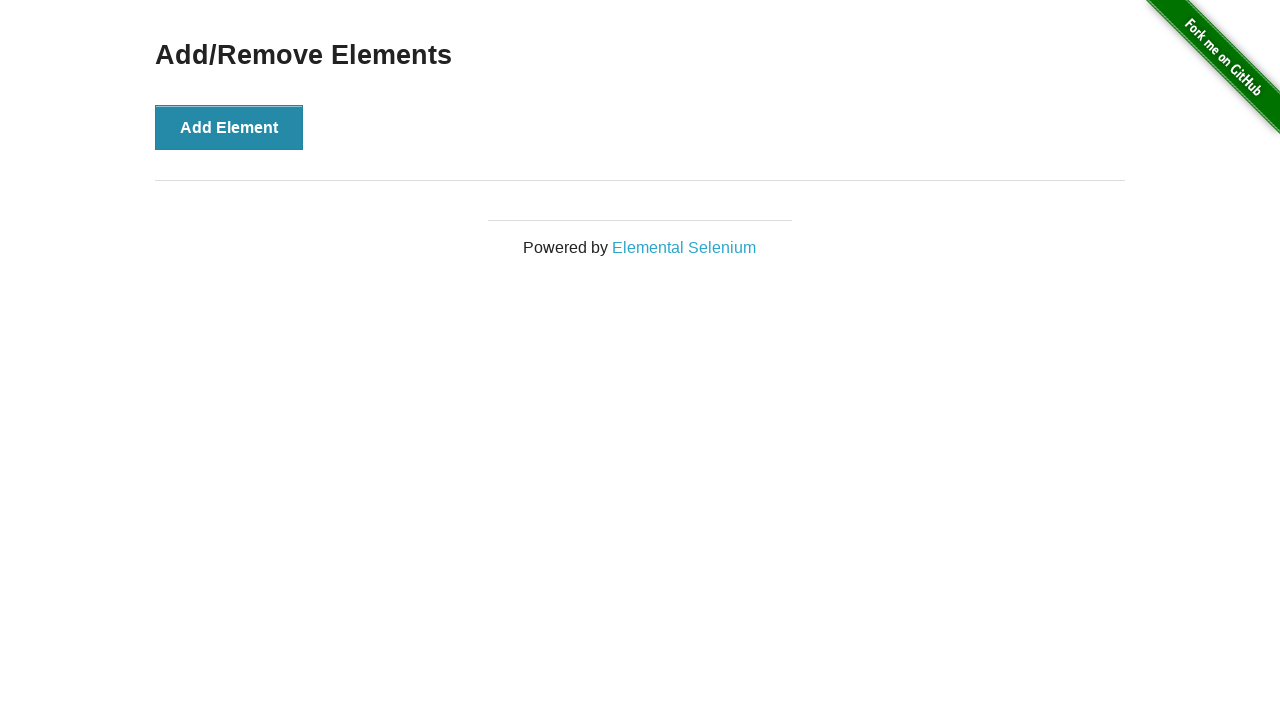

Verified that 'Add/Remove Elements' heading is still visible after deletion
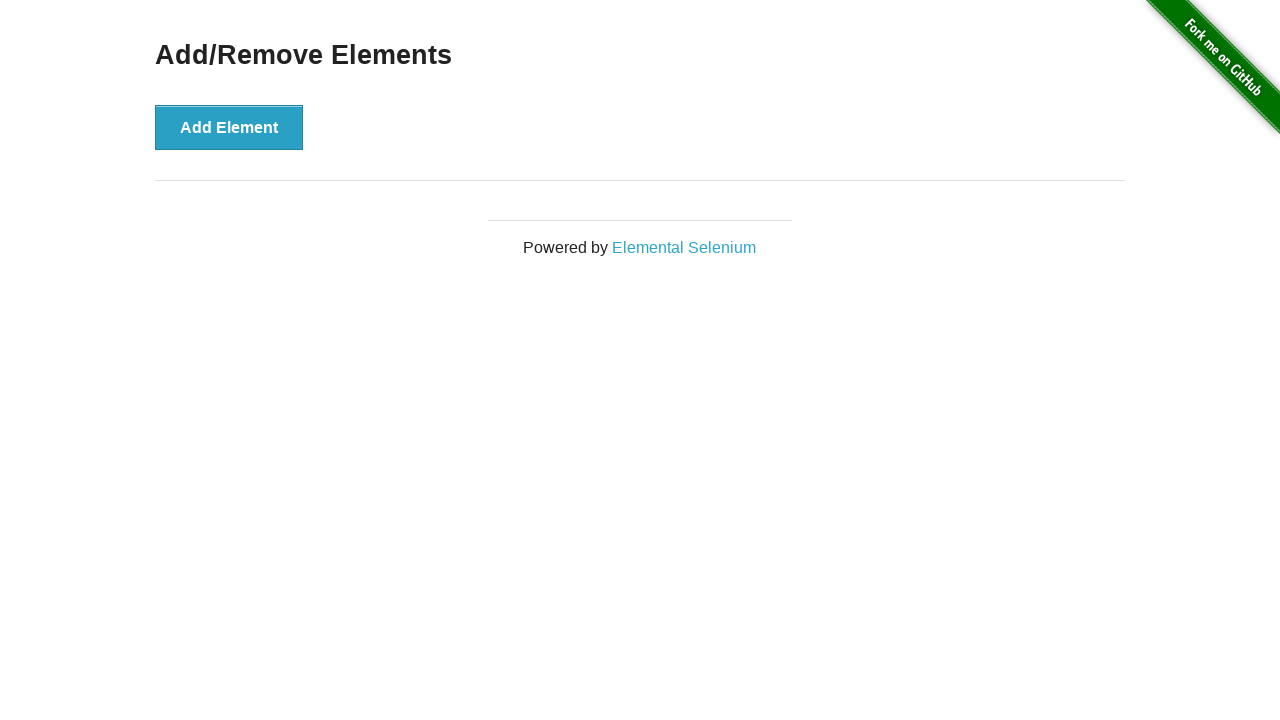

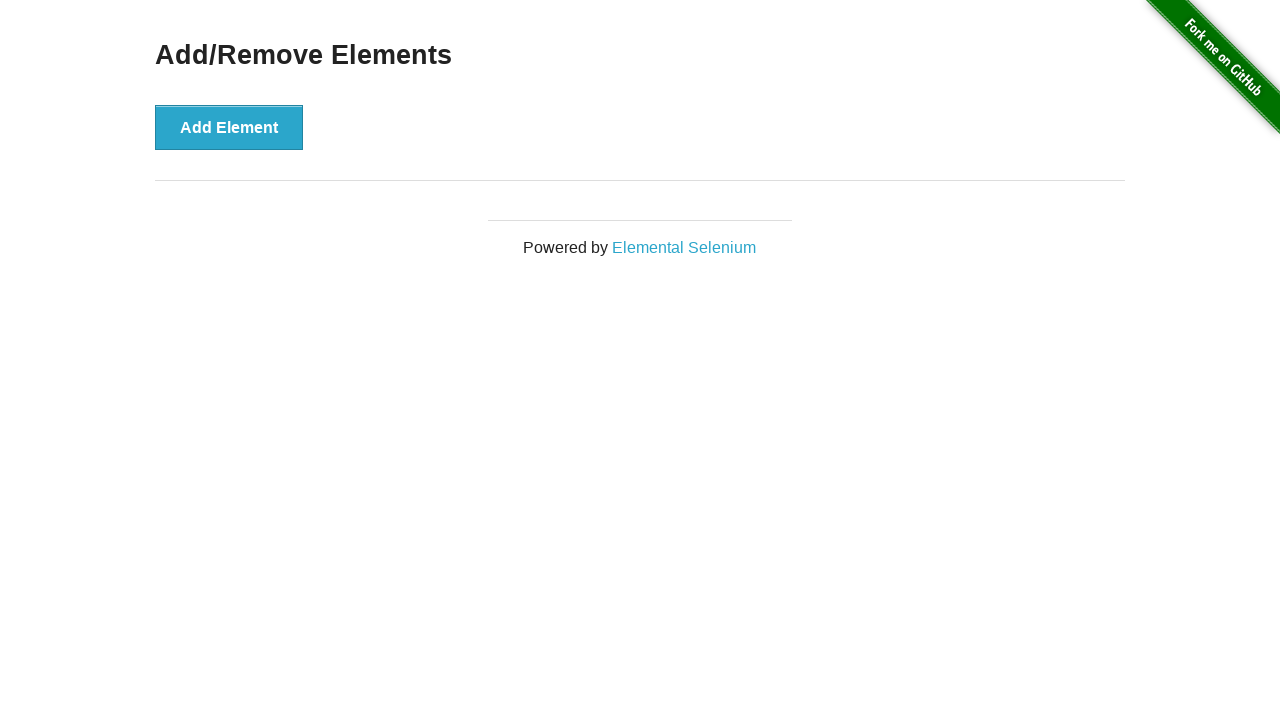